Tests drag and drop functionality by dragging a draggable element and dropping it onto a droppable target element on the jQuery UI demo page

Starting URL: https://jqueryui.com/resources/demos/droppable/default.html

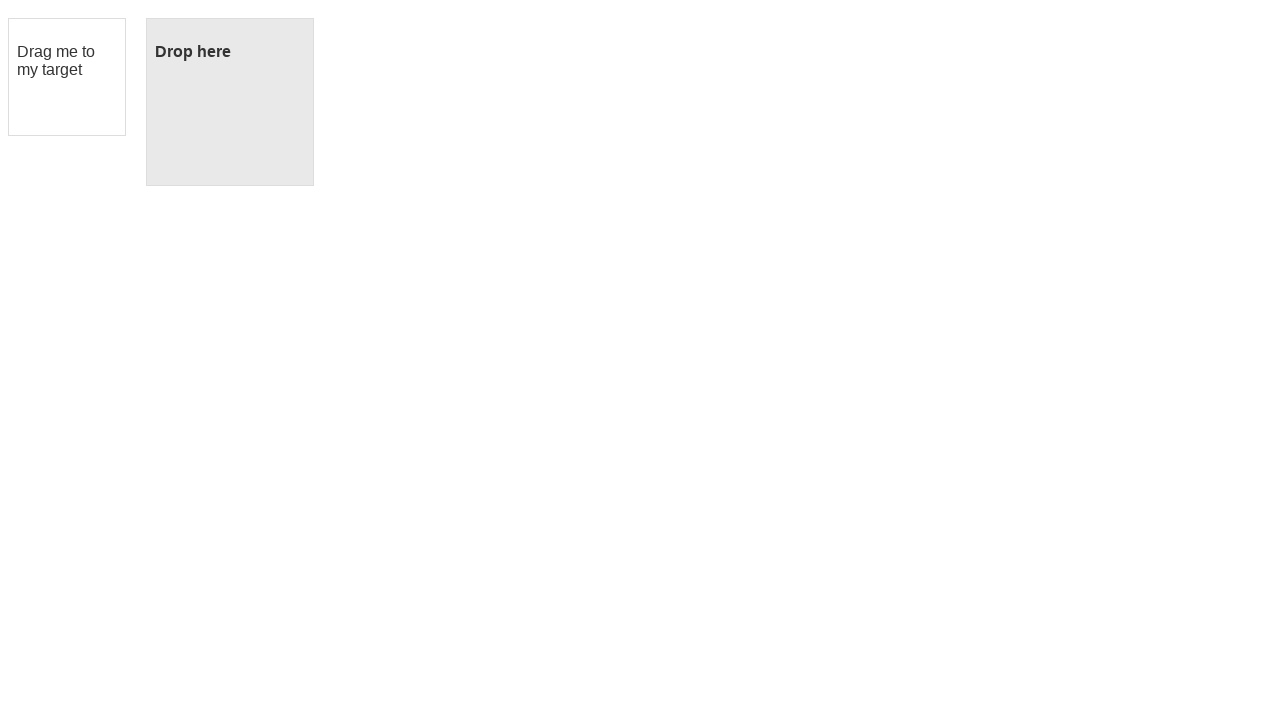

Located the draggable element with id 'draggable'
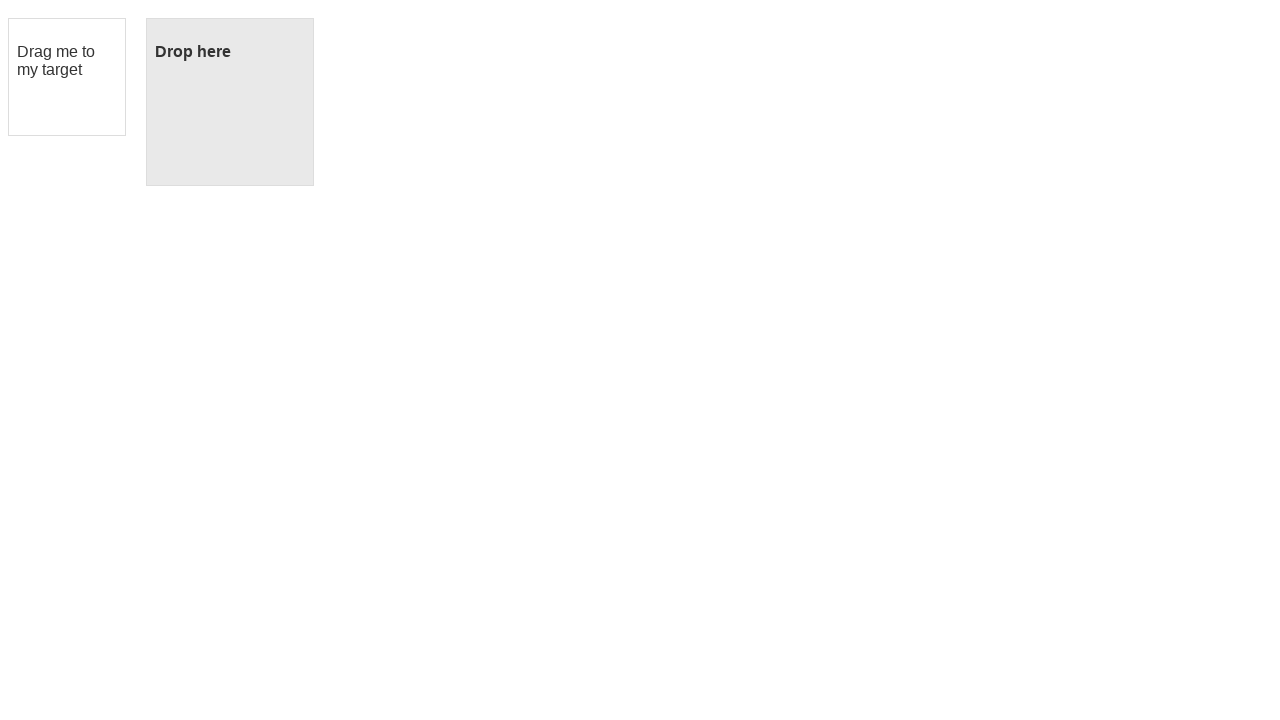

Located the droppable target element with id 'droppable'
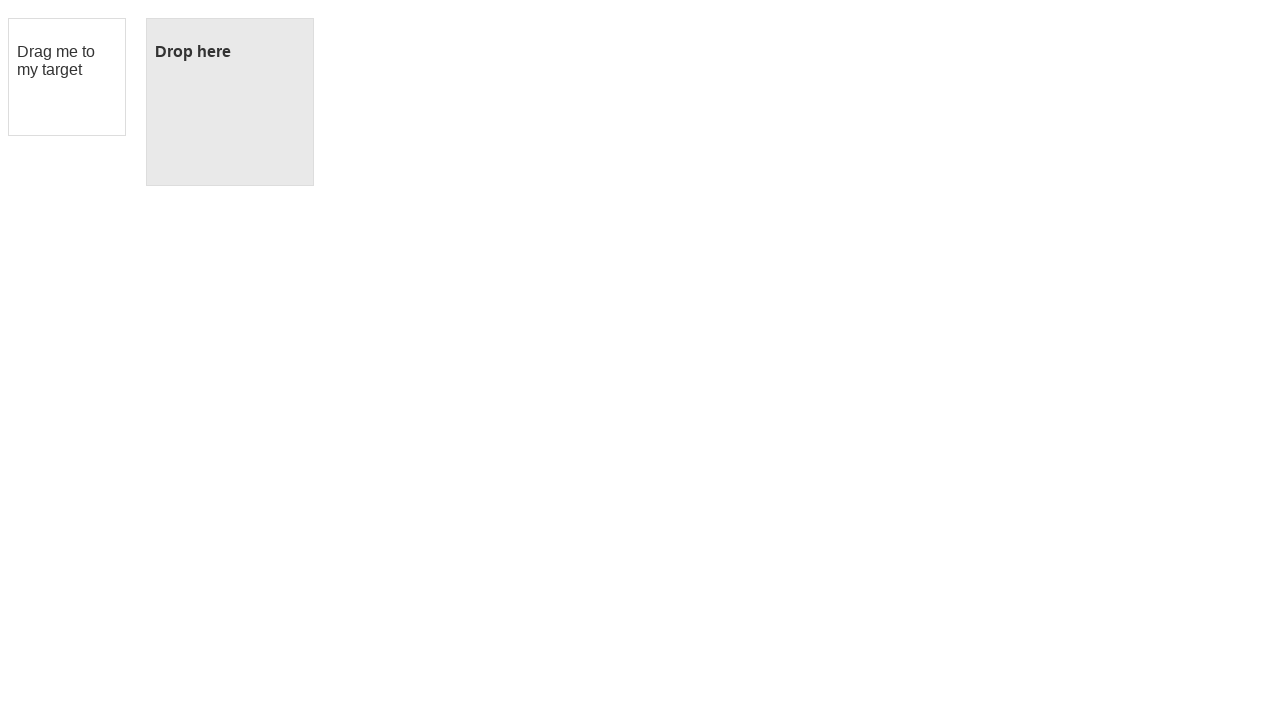

Dragged the draggable element and dropped it onto the droppable target at (230, 102)
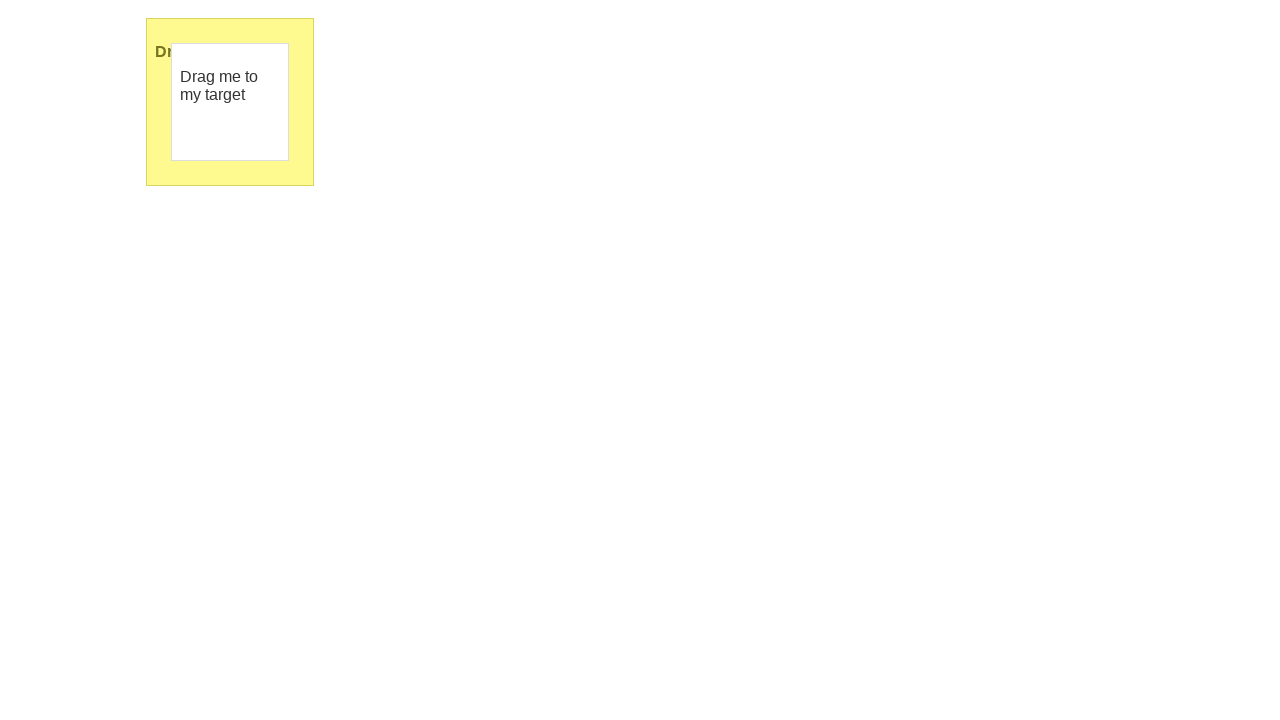

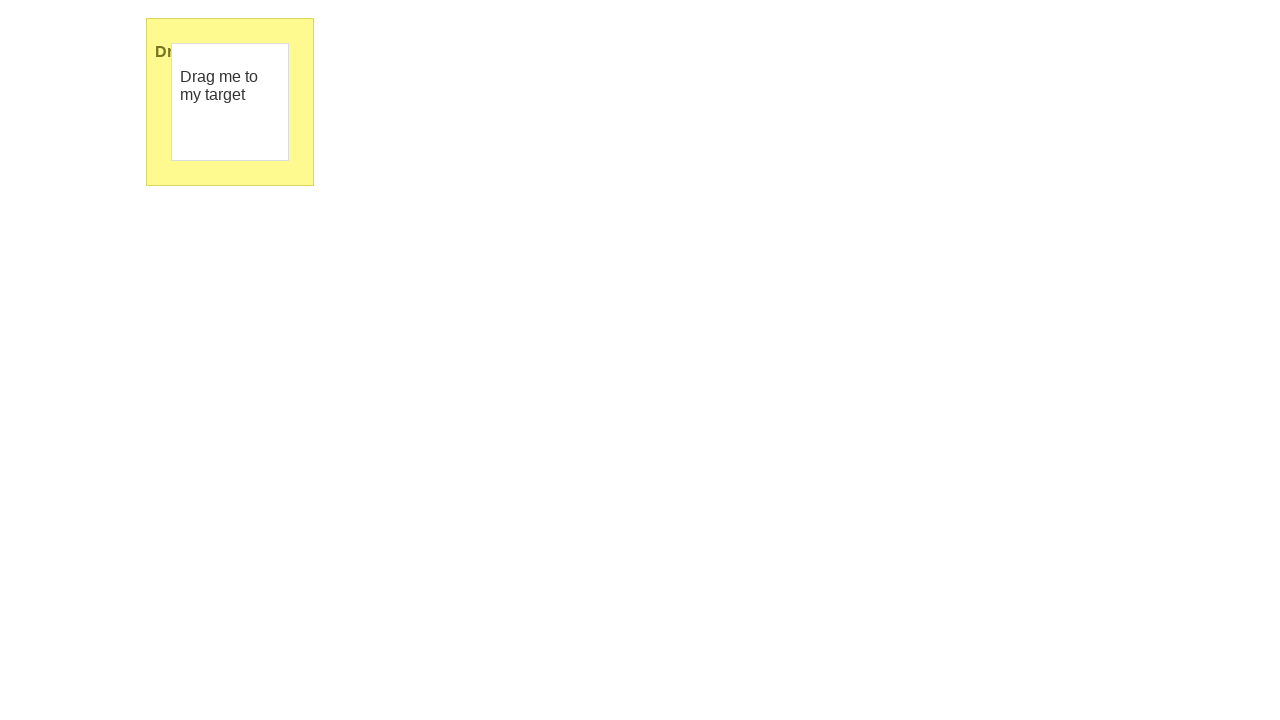